Tests frame navigation and form filling across multiple frames and nested iframes on a demo page

Starting URL: https://ui.vision/demo/webtest/frames/

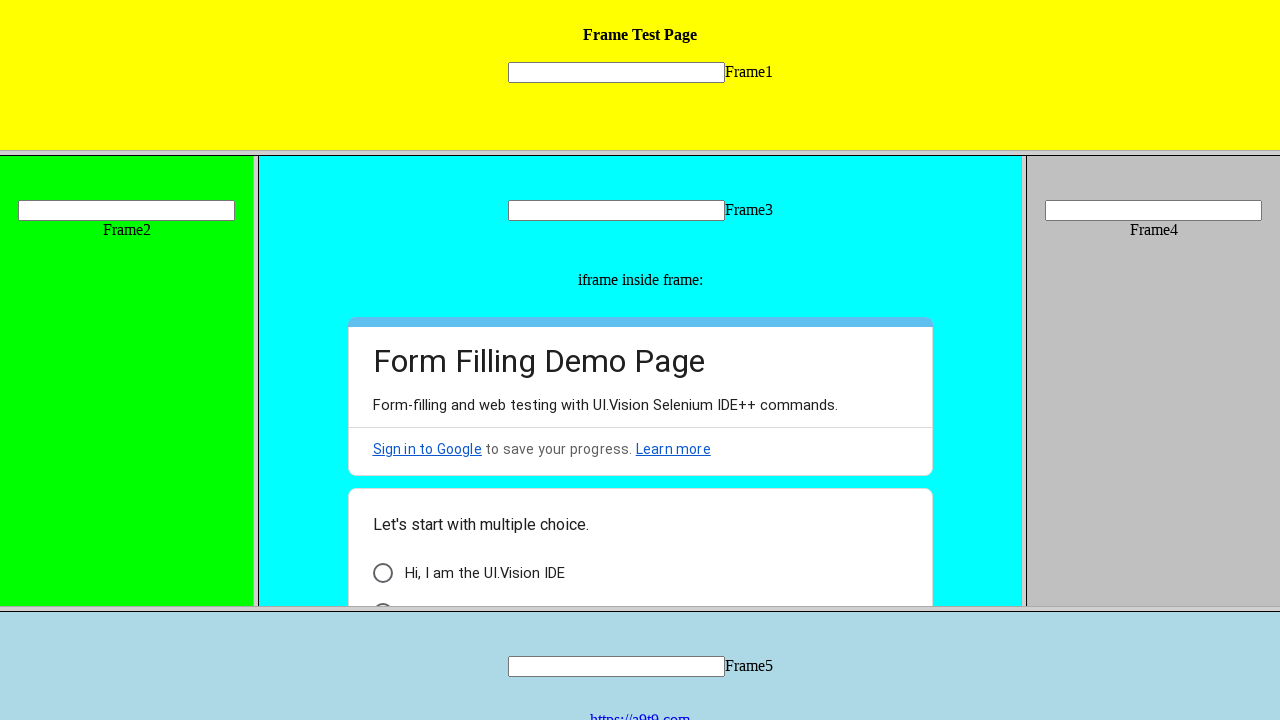

Located Frame 1 element
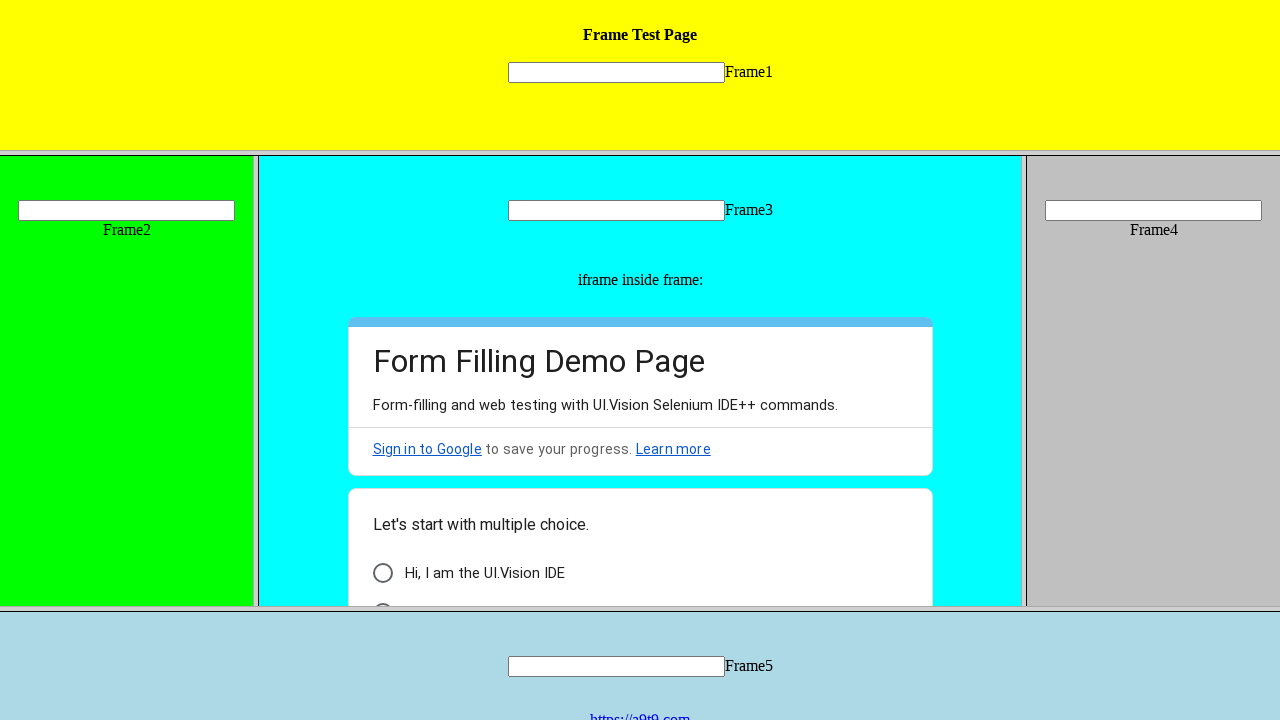

Filled text input in Frame 1 with 'hello frame' on frame[src='frame_1.html'] >> internal:control=enter-frame >> input[name='mytext1
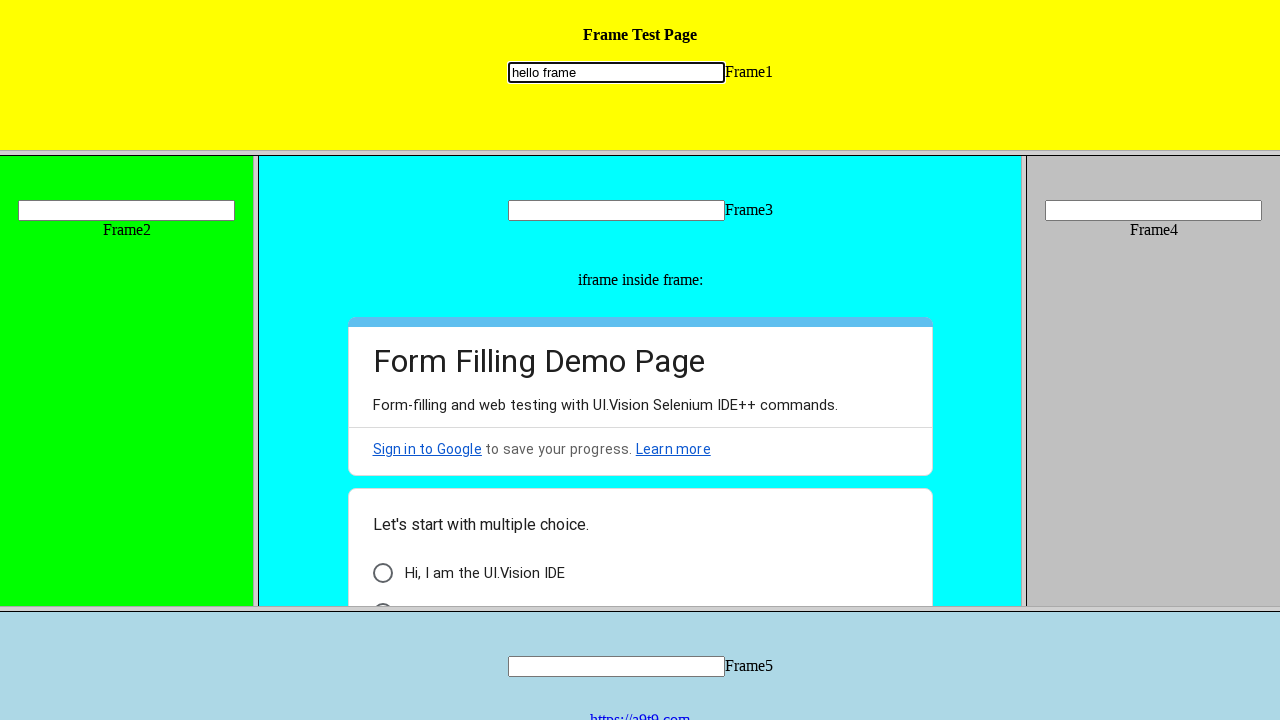

Located Frame 2 element
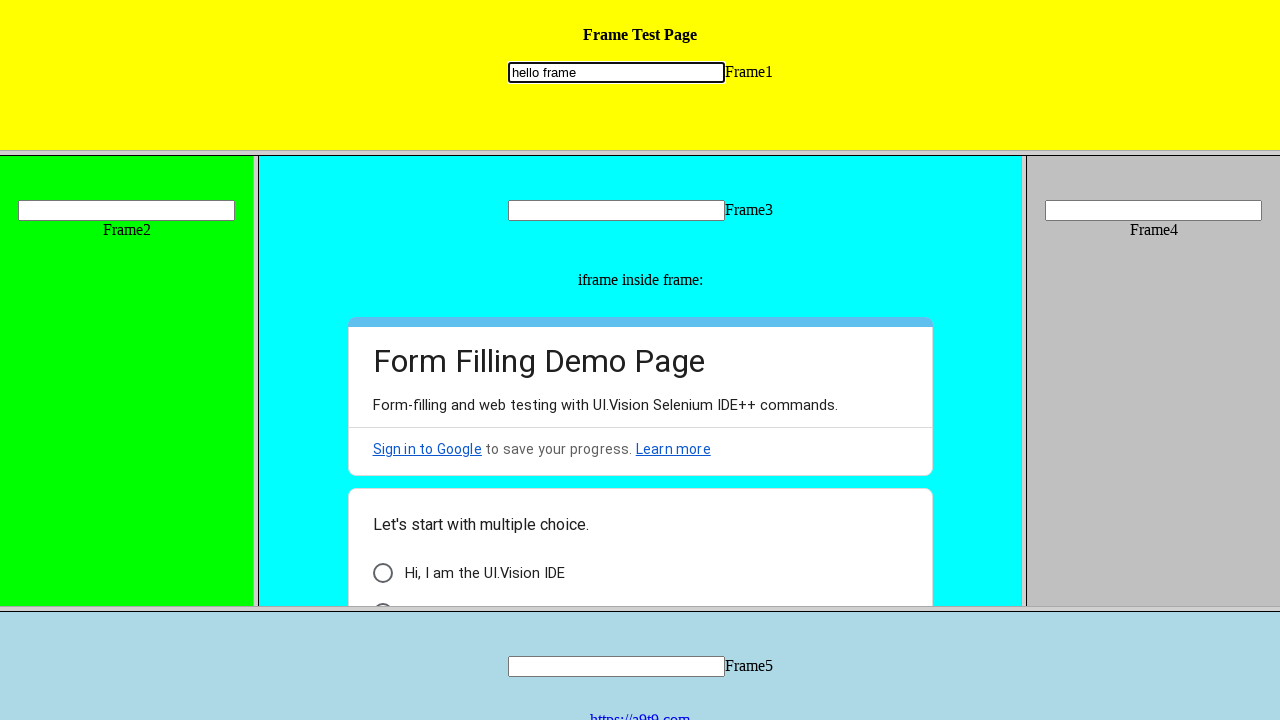

Filled text input in Frame 2 with 'Hello frame2' on frame[src='frame_2.html'] >> internal:control=enter-frame >> input[name='mytext2
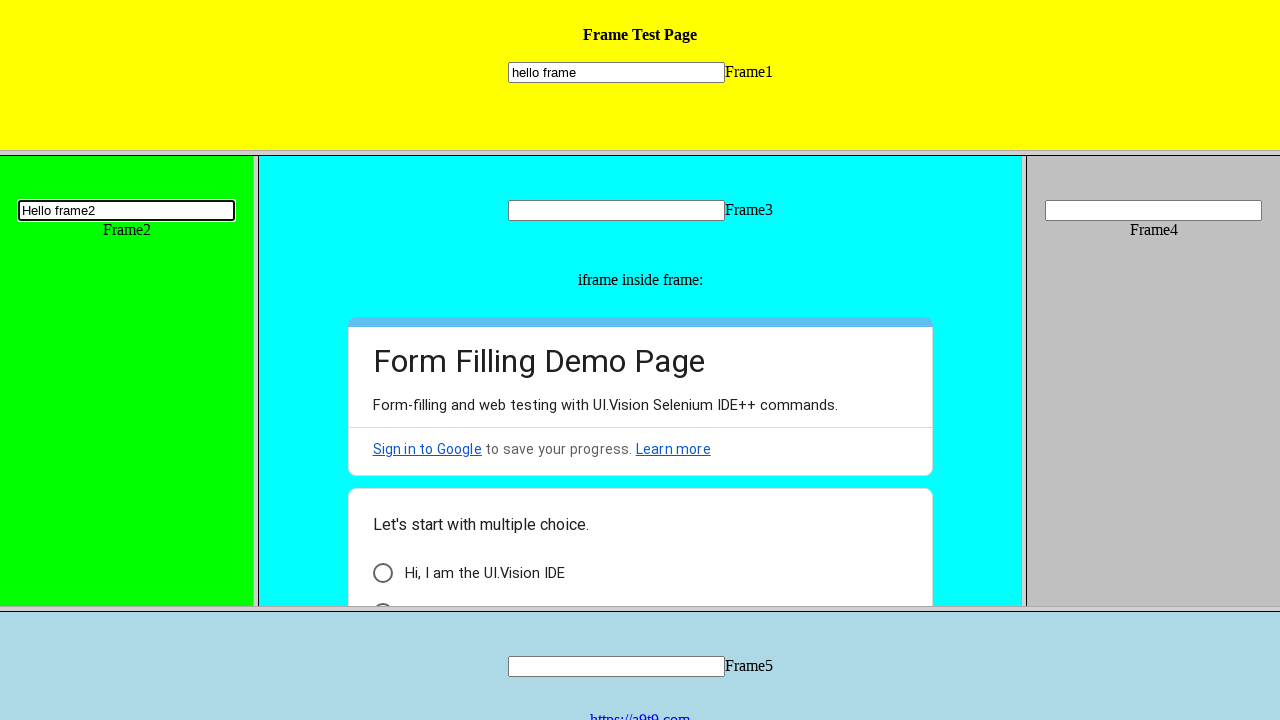

Located Frame 3 element
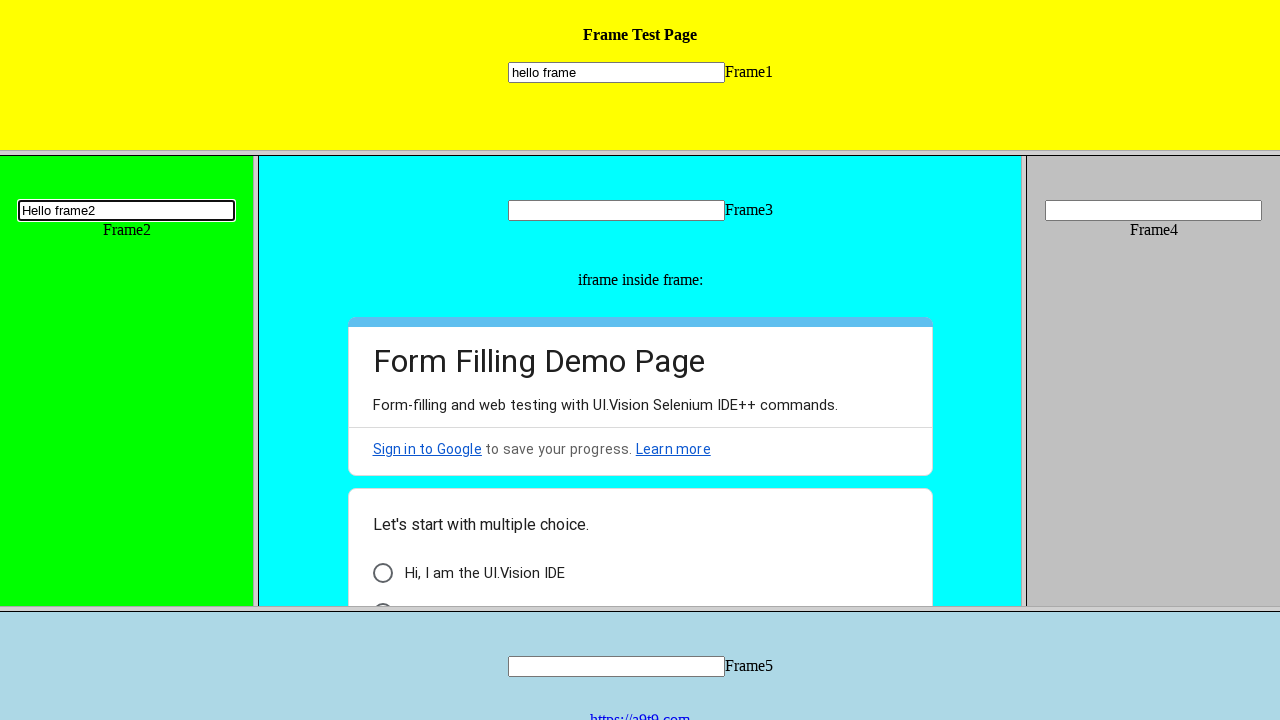

Filled text input in Frame 3 with 'java' on frame[src='frame_3.html'] >> internal:control=enter-frame >> input[name='mytext3
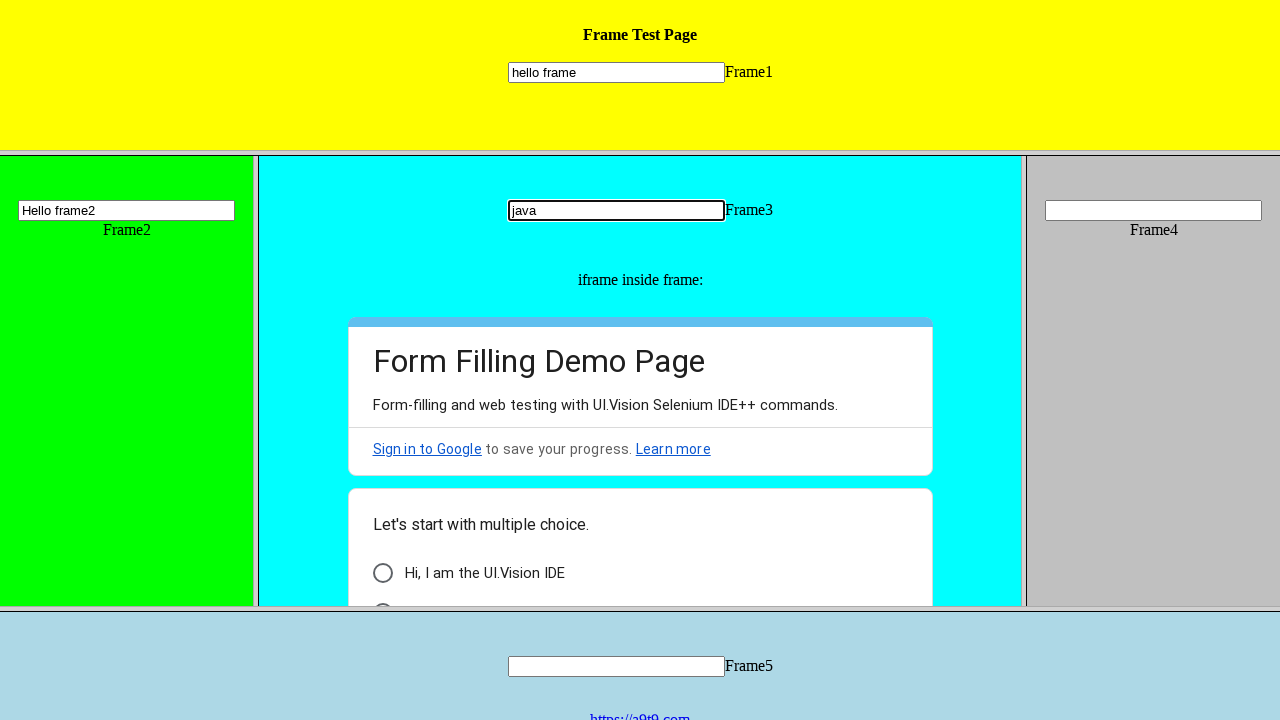

Located nested iframe within Frame 3
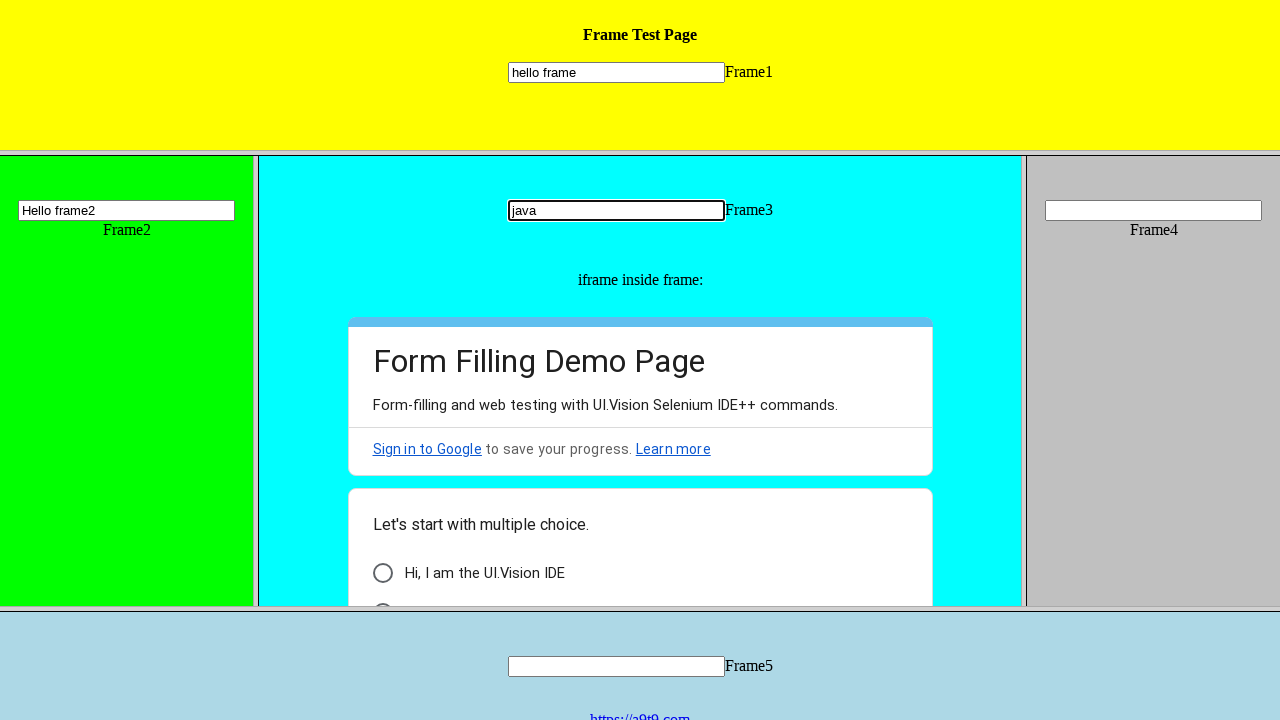

Clicked radio button in nested iframe at (382, 596) on frame[src='frame_3.html'] >> internal:control=enter-frame >> iframe >> internal:
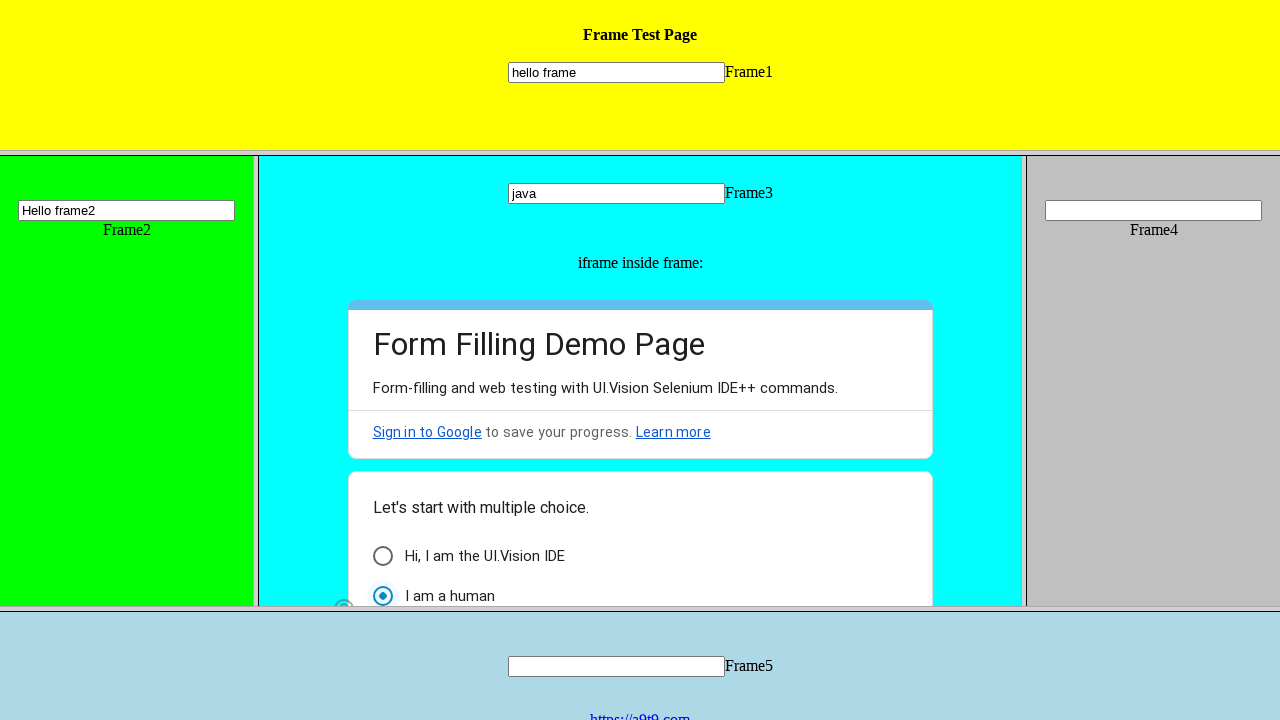

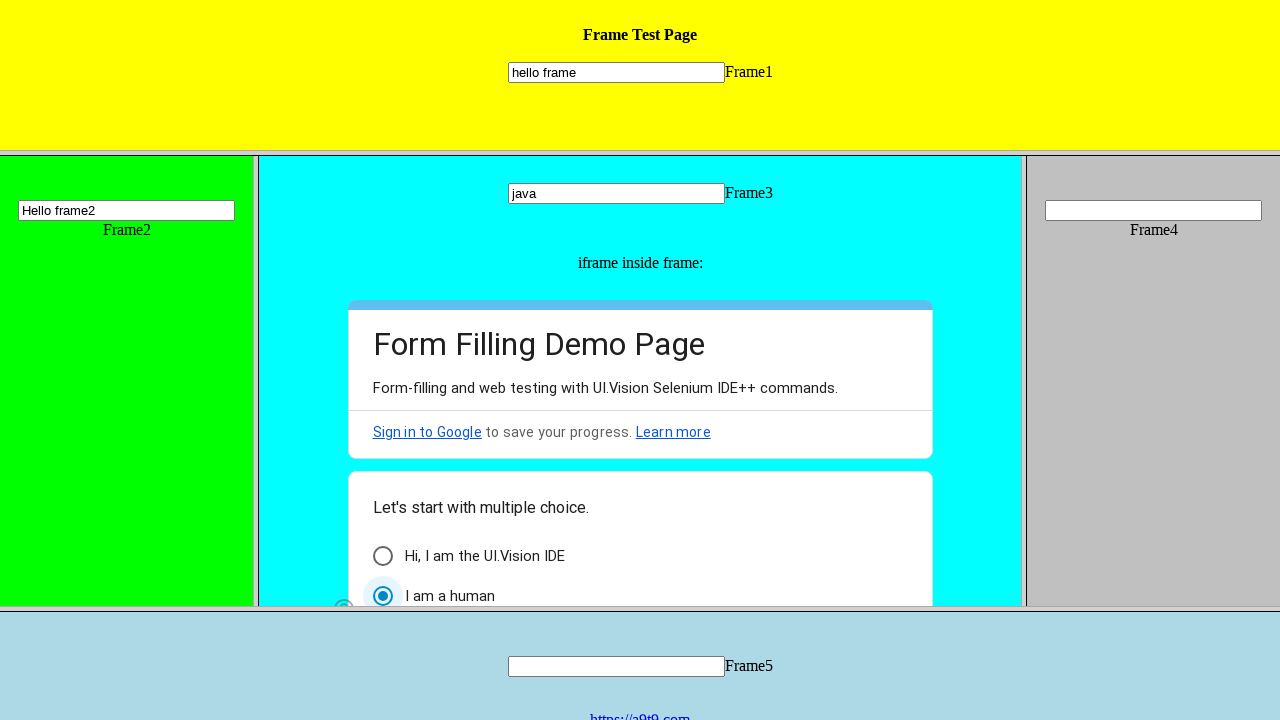